Opens CNBC website and waits for the page to load

Starting URL: https://www.cnbc.com/

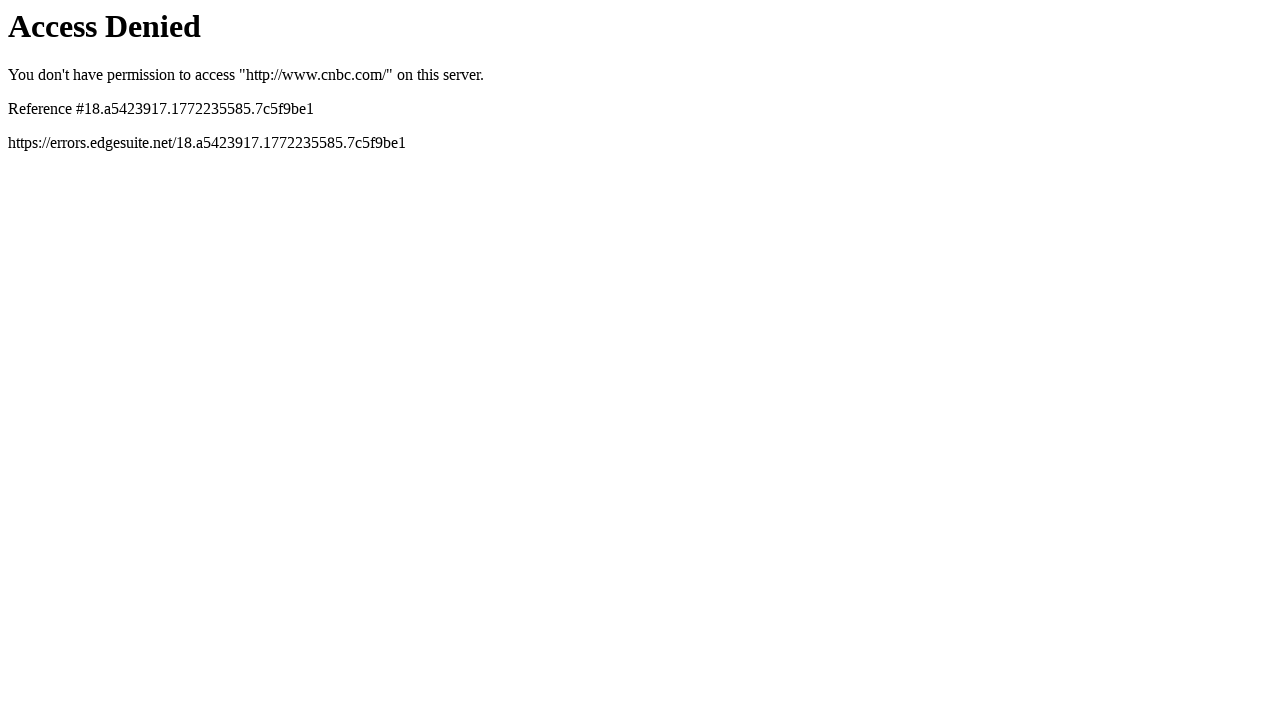

Navigated to CNBC website
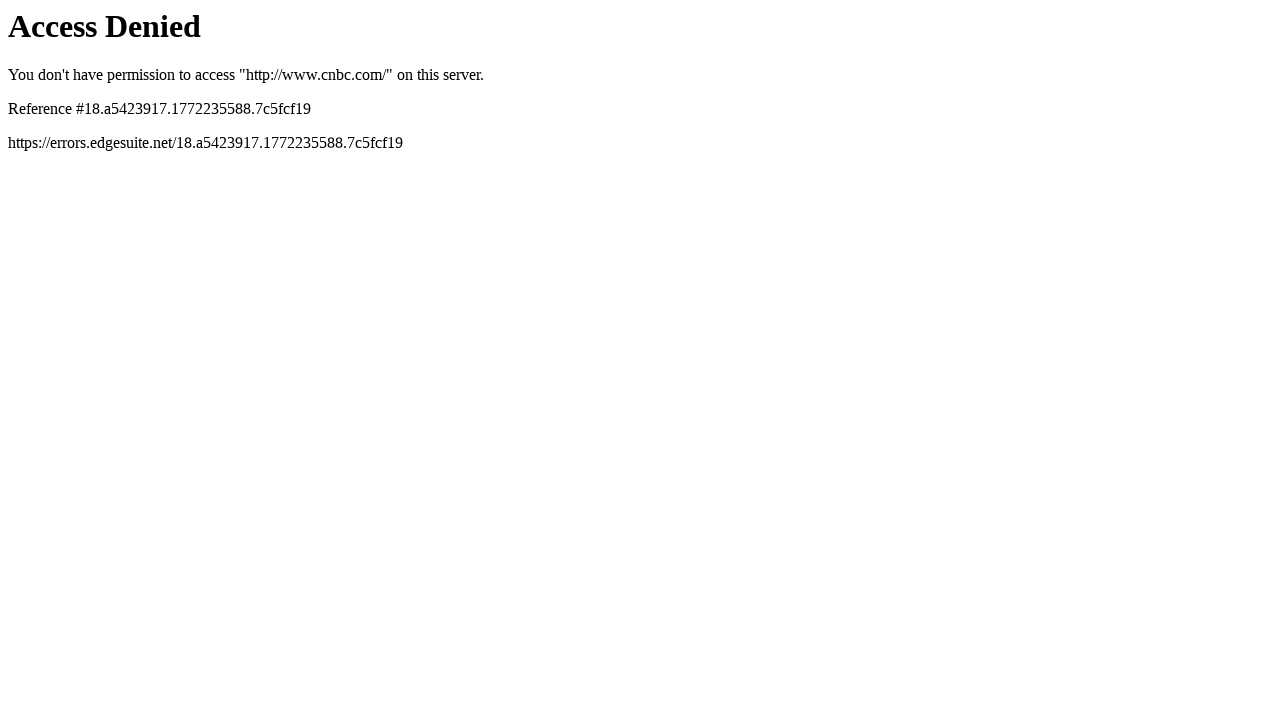

Page DOM content loaded
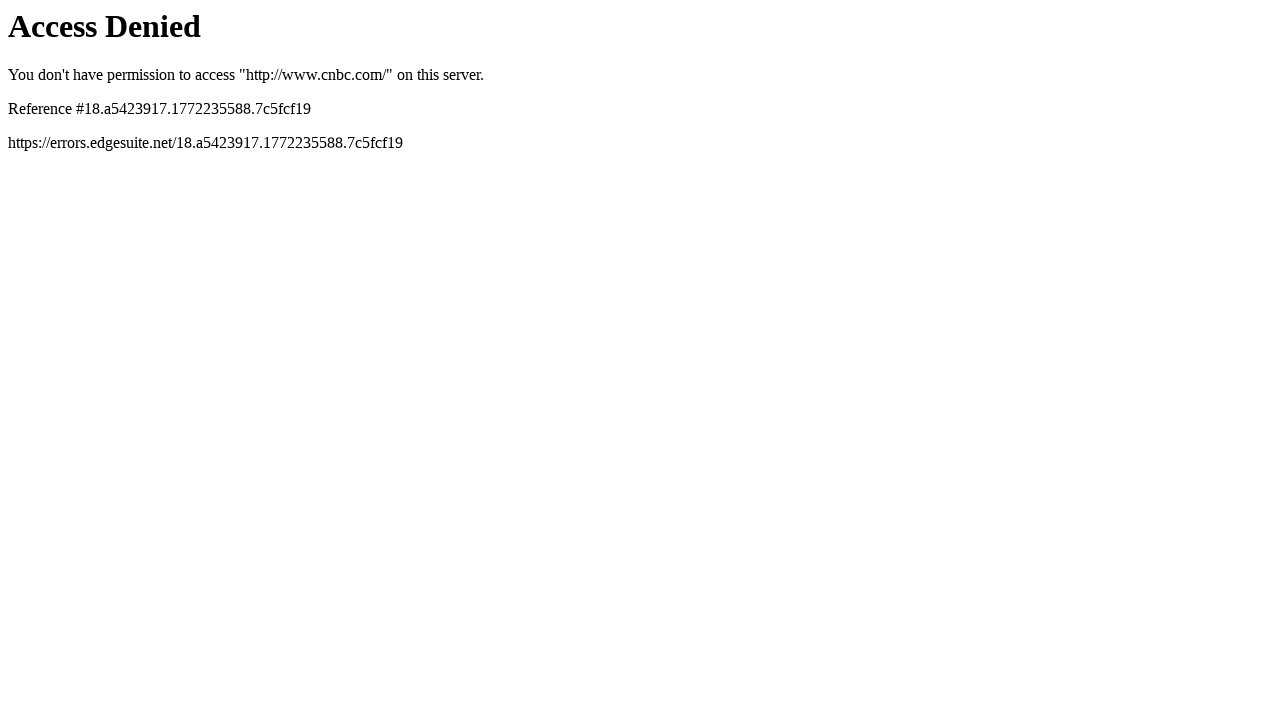

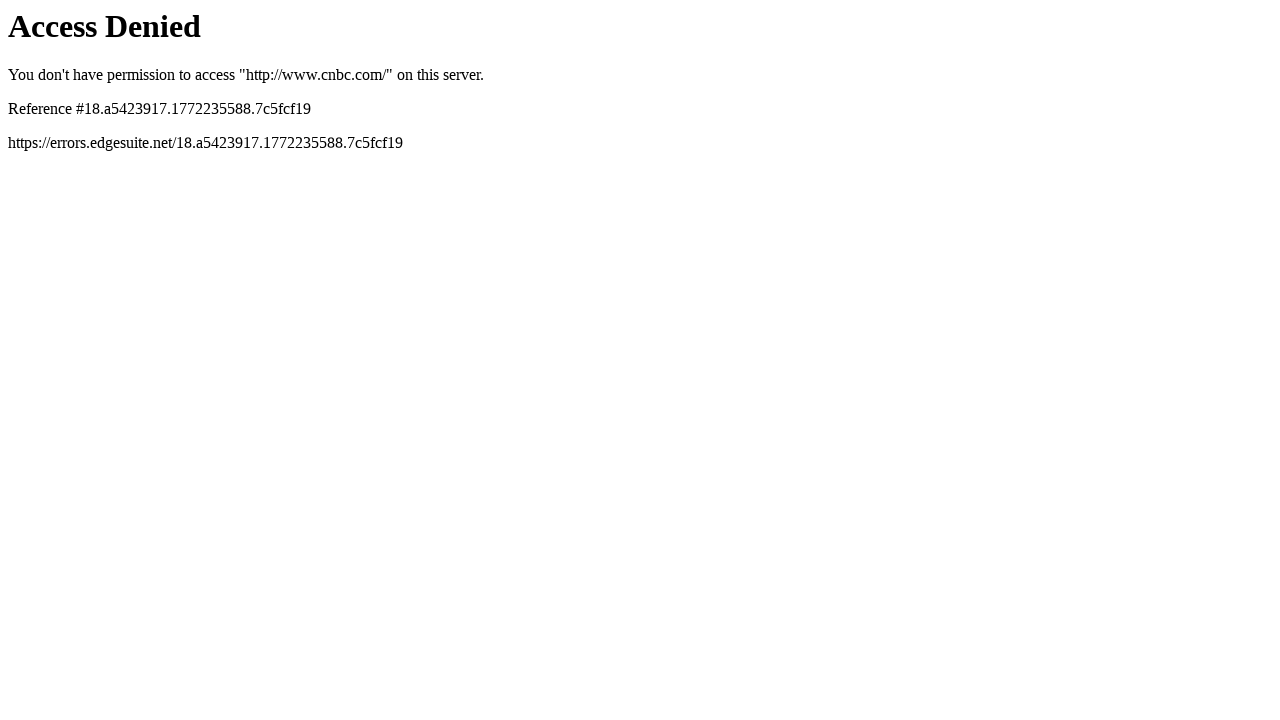